Tests hover functionality by moving mouse over an image element and clicking the revealed user profile link

Starting URL: http://the-internet.herokuapp.com/hovers

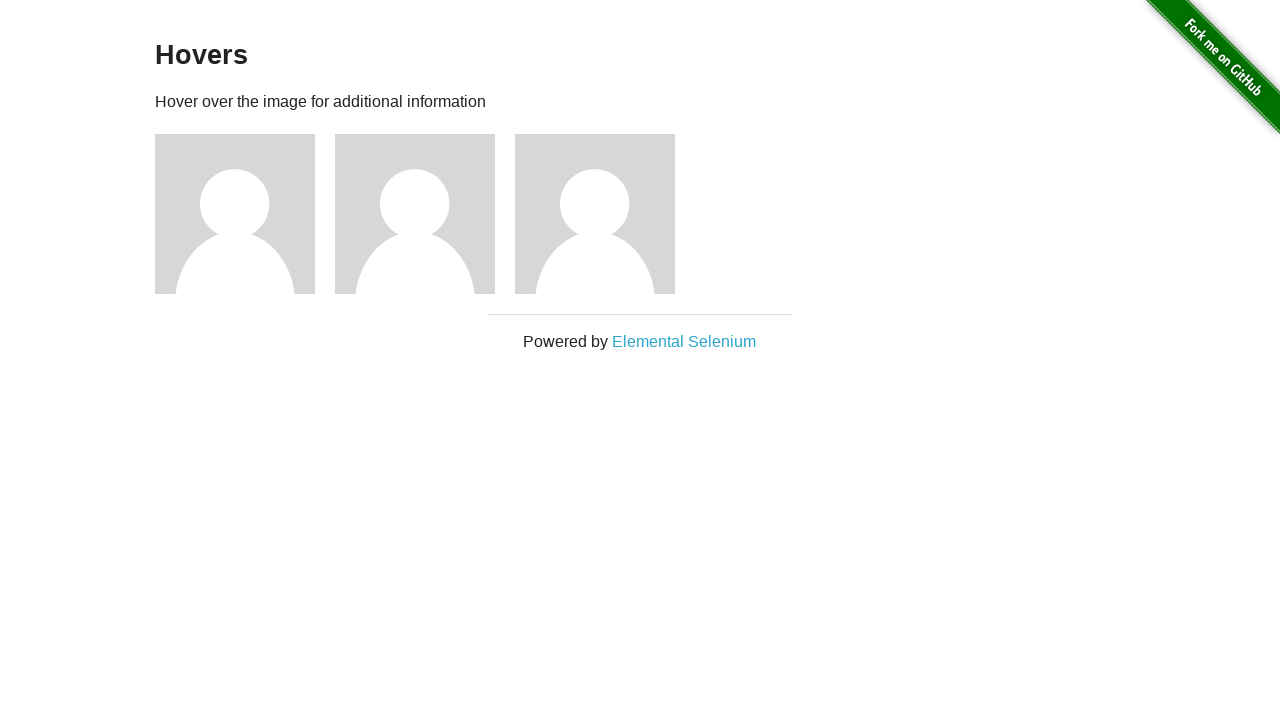

Figure elements loaded on hovers page
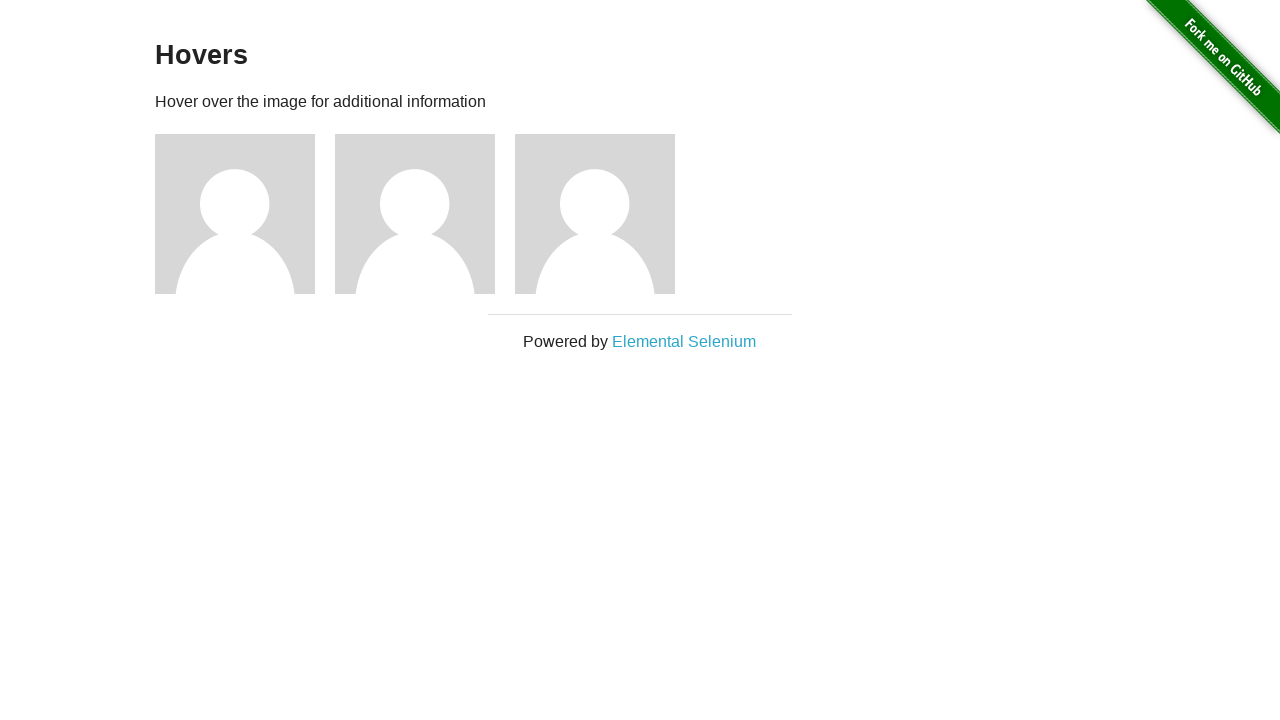

Hovered over first figure element to reveal user profile link at (245, 214) on .figure >> nth=0
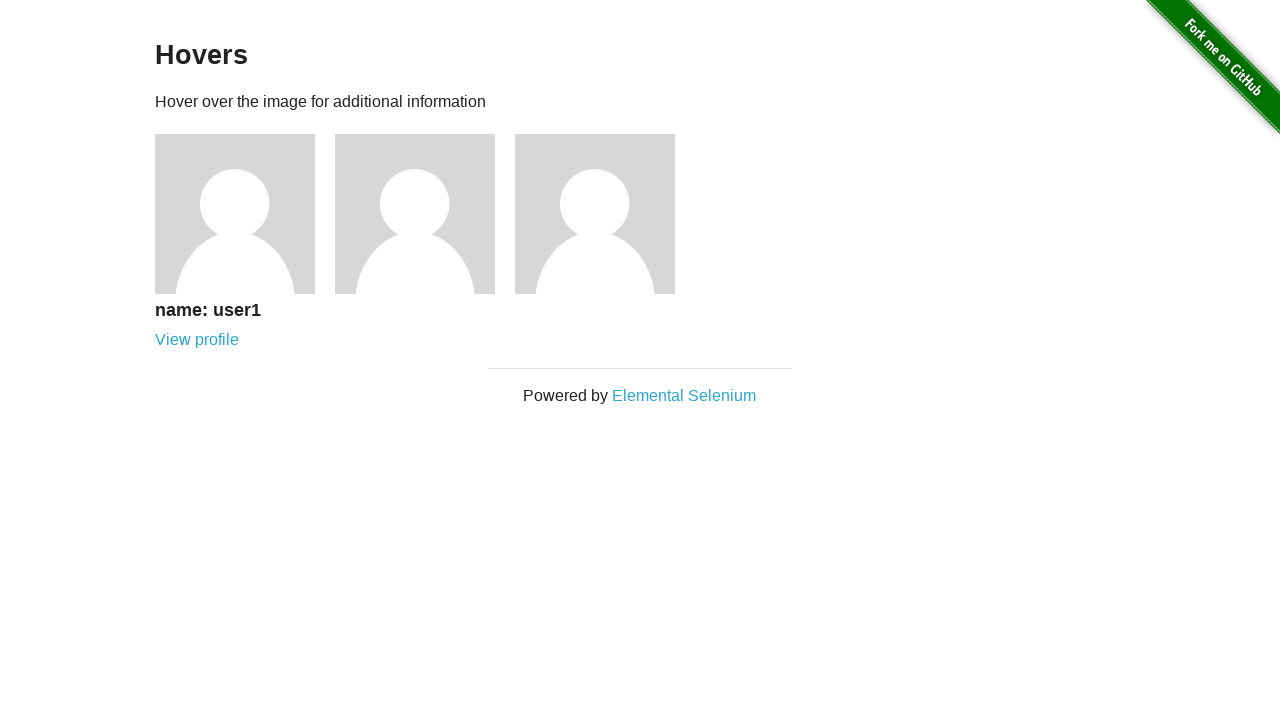

Clicked on revealed user profile link at (197, 340) on a[href='/users/1']
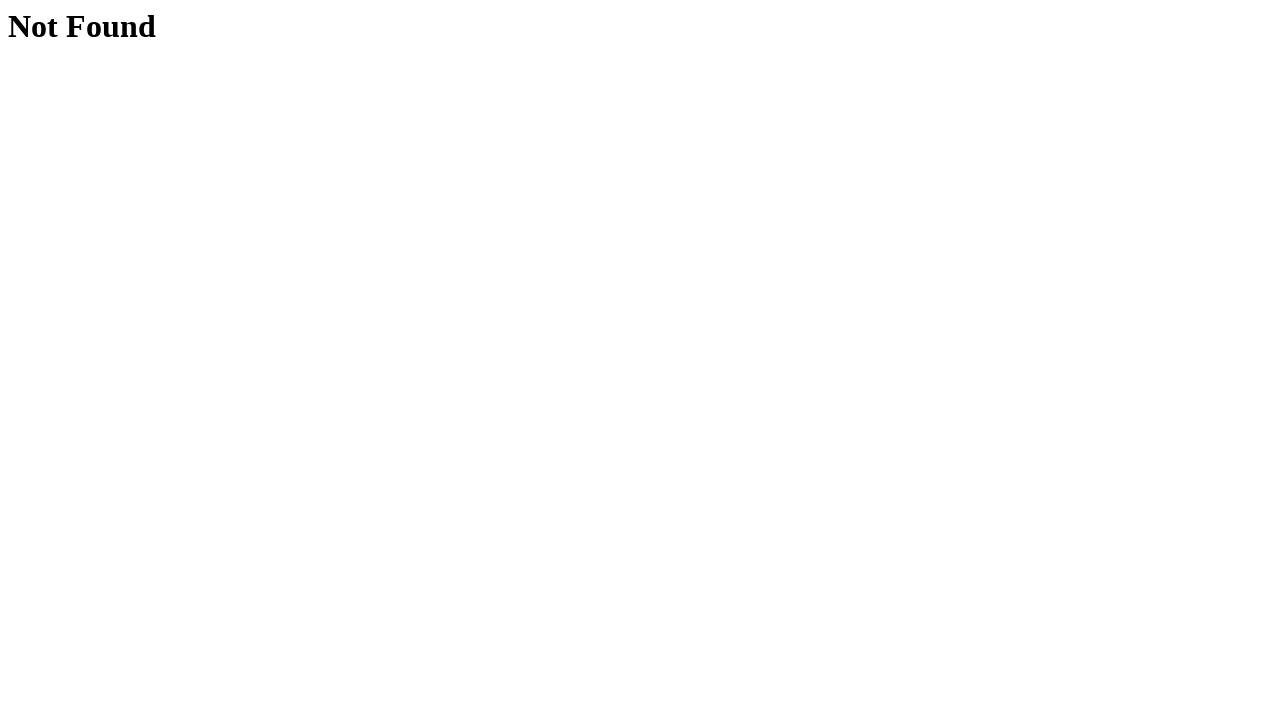

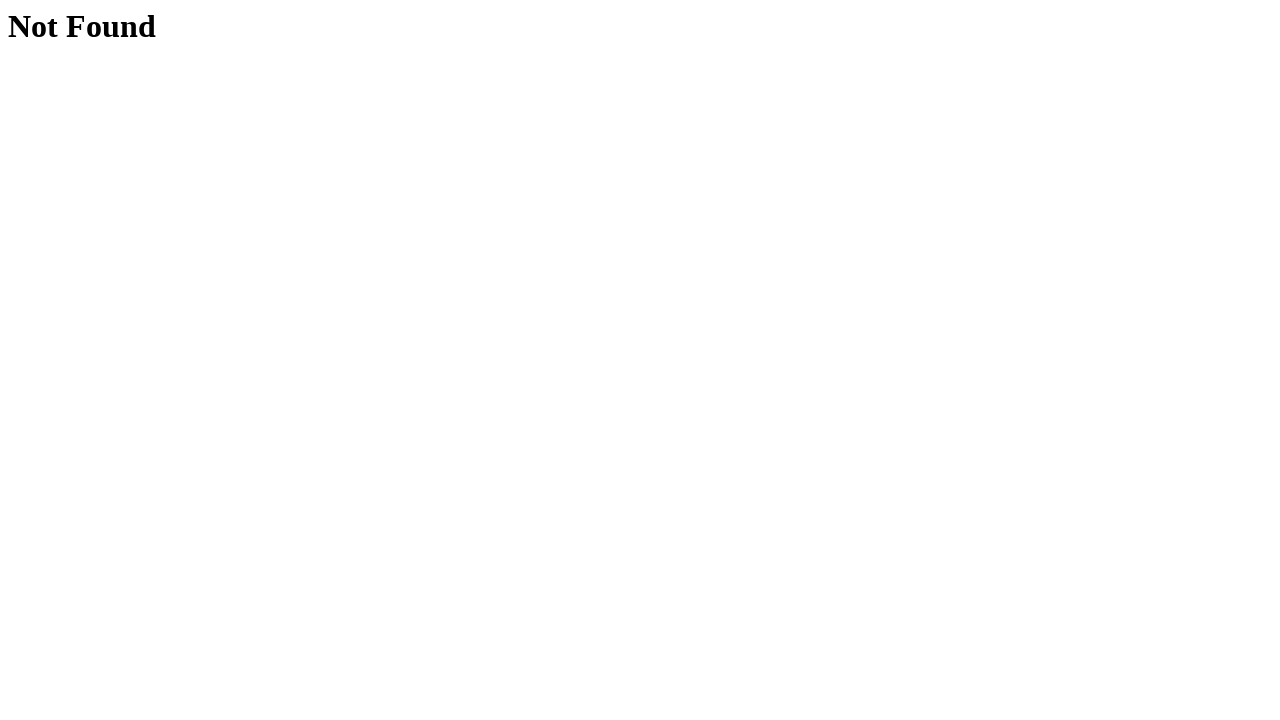